Solves a math puzzle by extracting a value from an element's attribute, calculating the result using a logarithmic formula, filling in the answer, selecting checkbox and radio button options, and submitting the form.

Starting URL: http://suninjuly.github.io/get_attribute.html

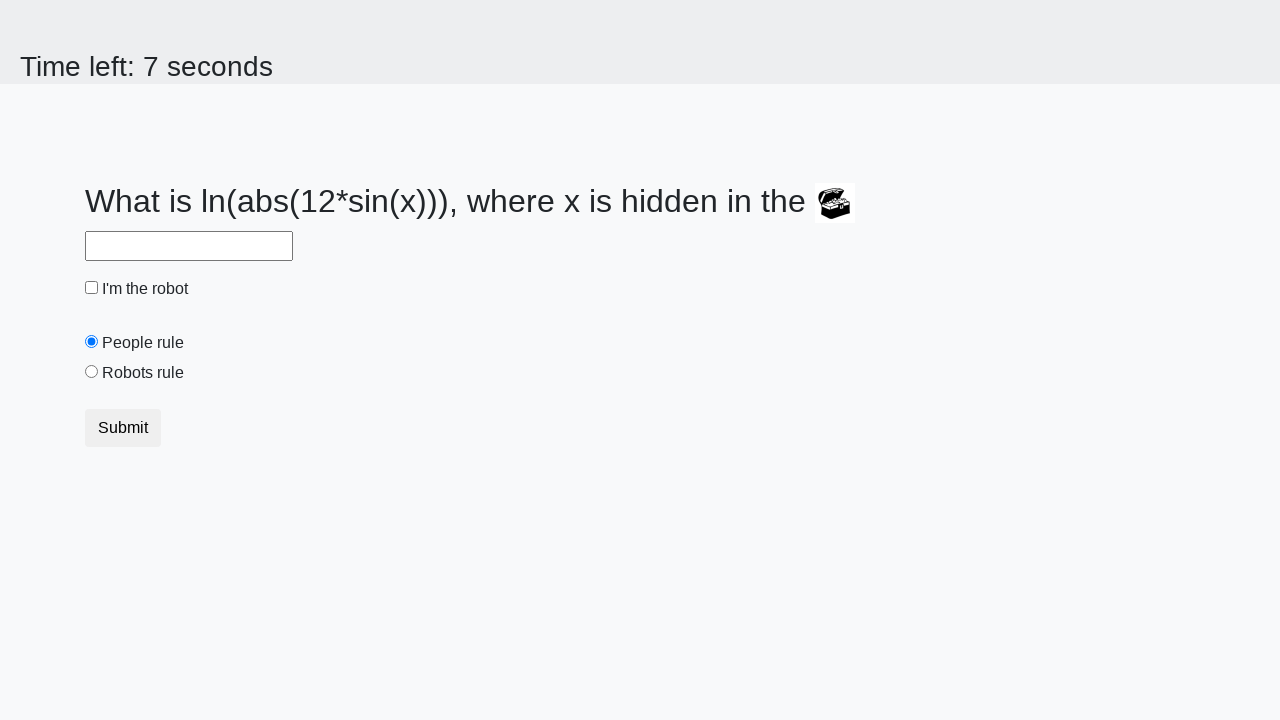

Located treasure element with id 'treasure'
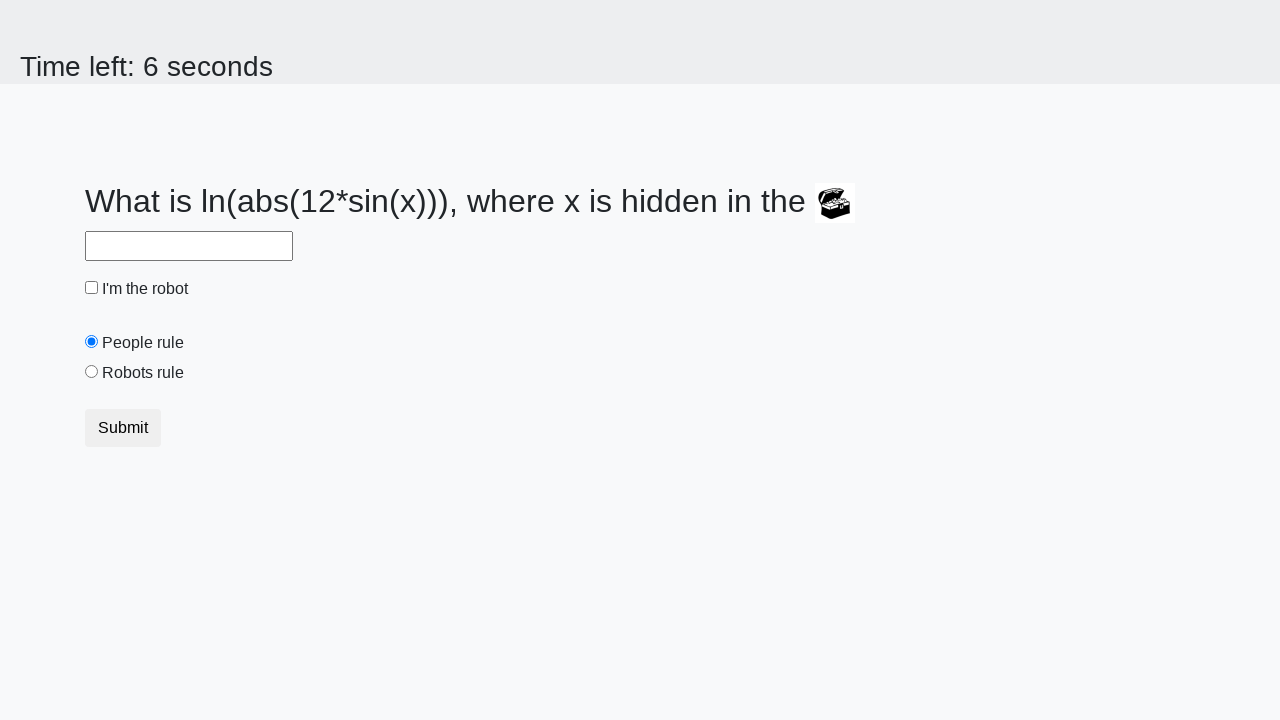

Extracted 'valuex' attribute from treasure element: 760
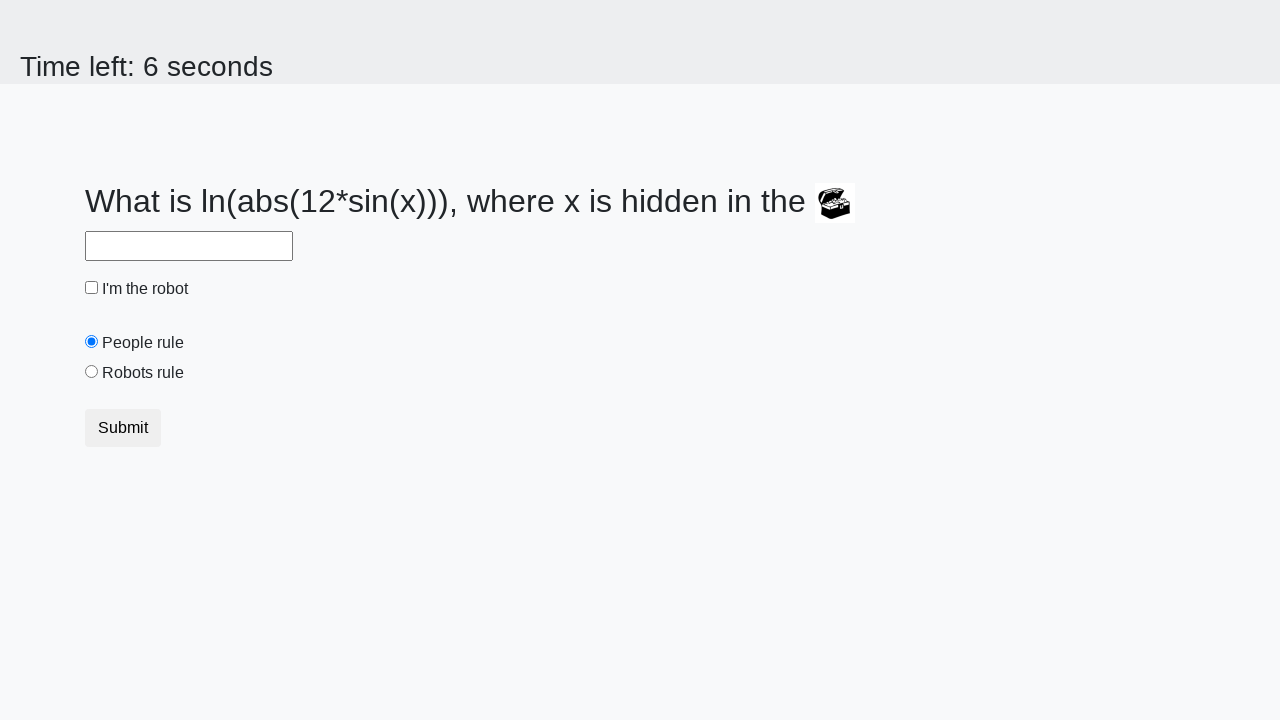

Calculated answer using logarithmic formula: 1.1467038342822808
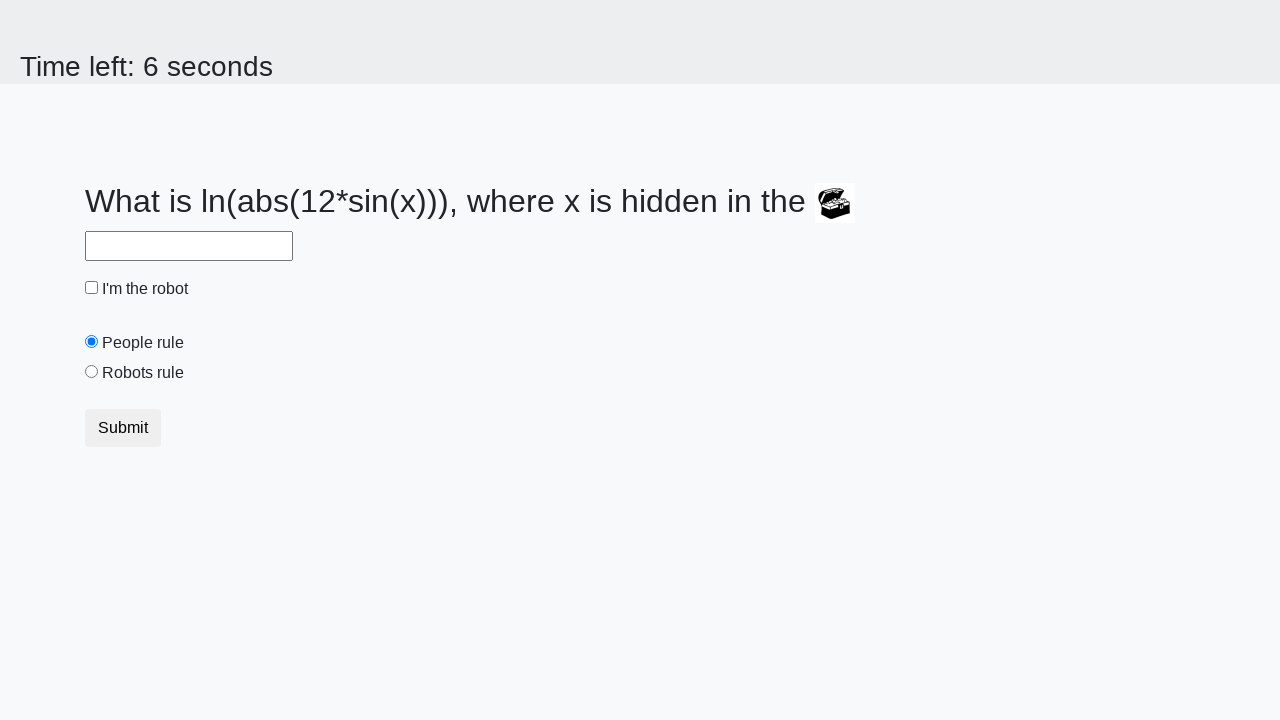

Filled answer field with calculated value: 1.1467038342822808 on #answer
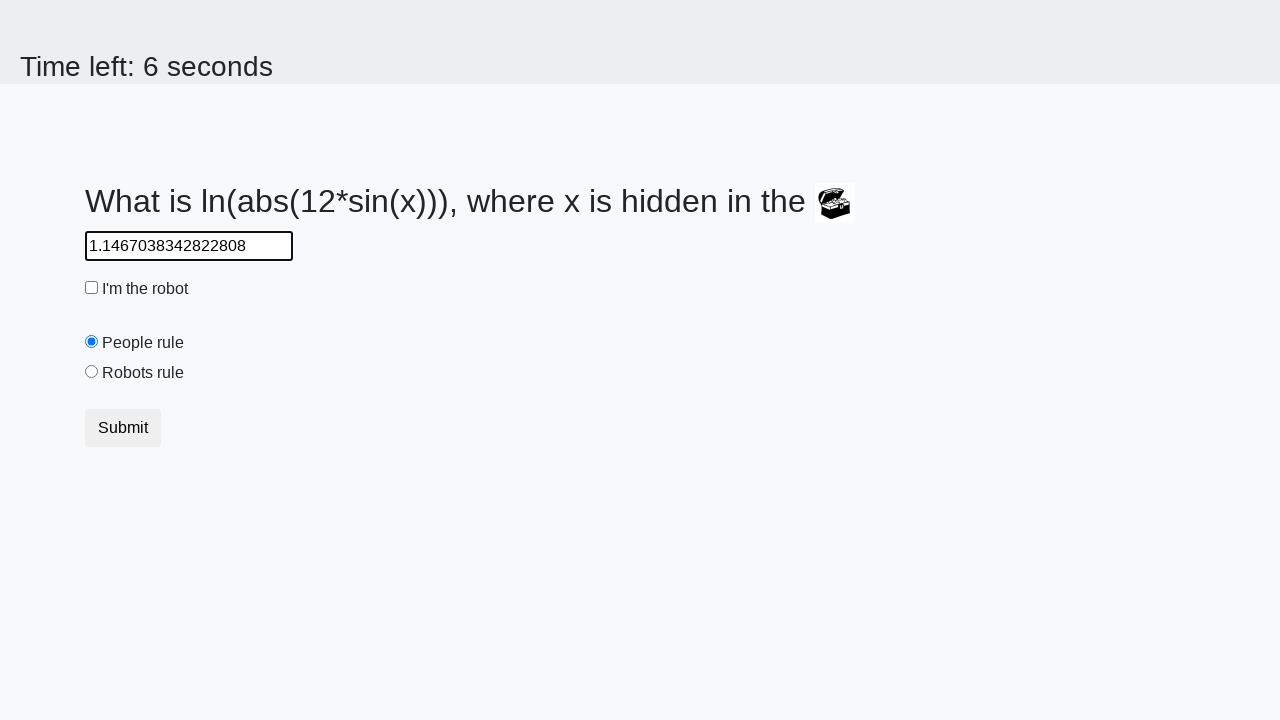

Checked the 'I'm a robot' checkbox at (92, 288) on input[type='checkbox']
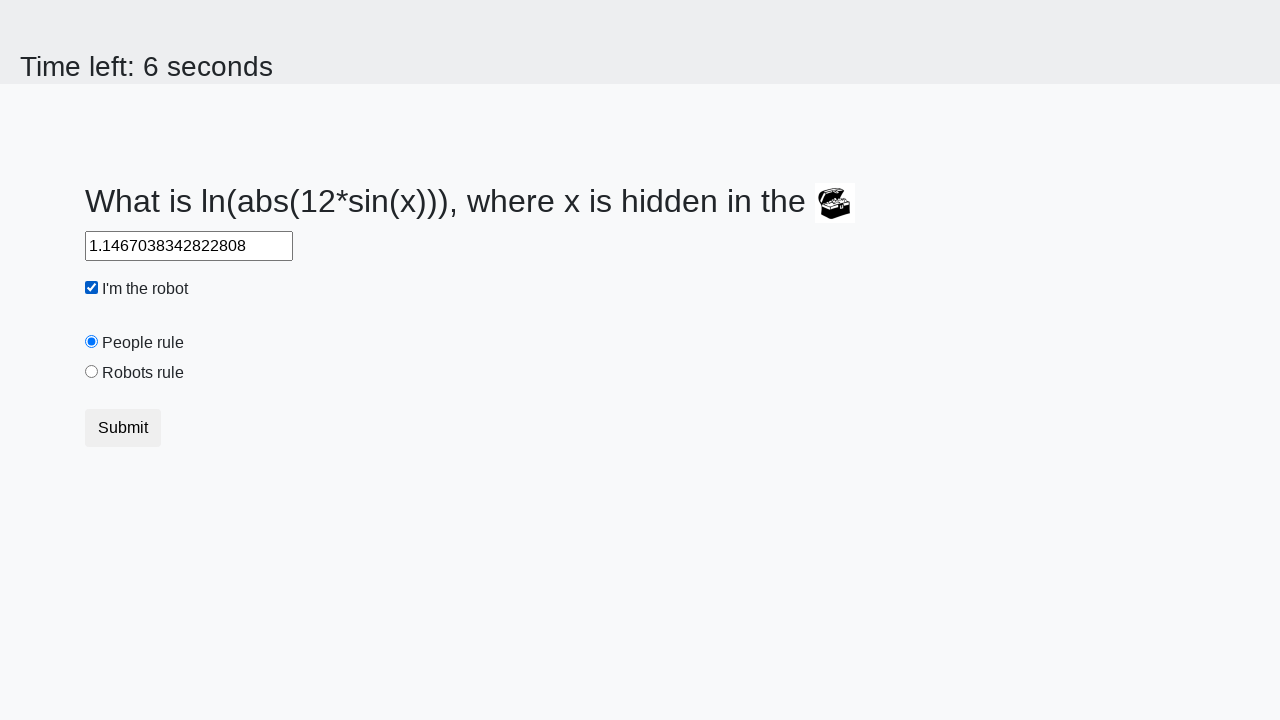

Selected 'Robots Rule' radio button at (92, 372) on #robotsRule
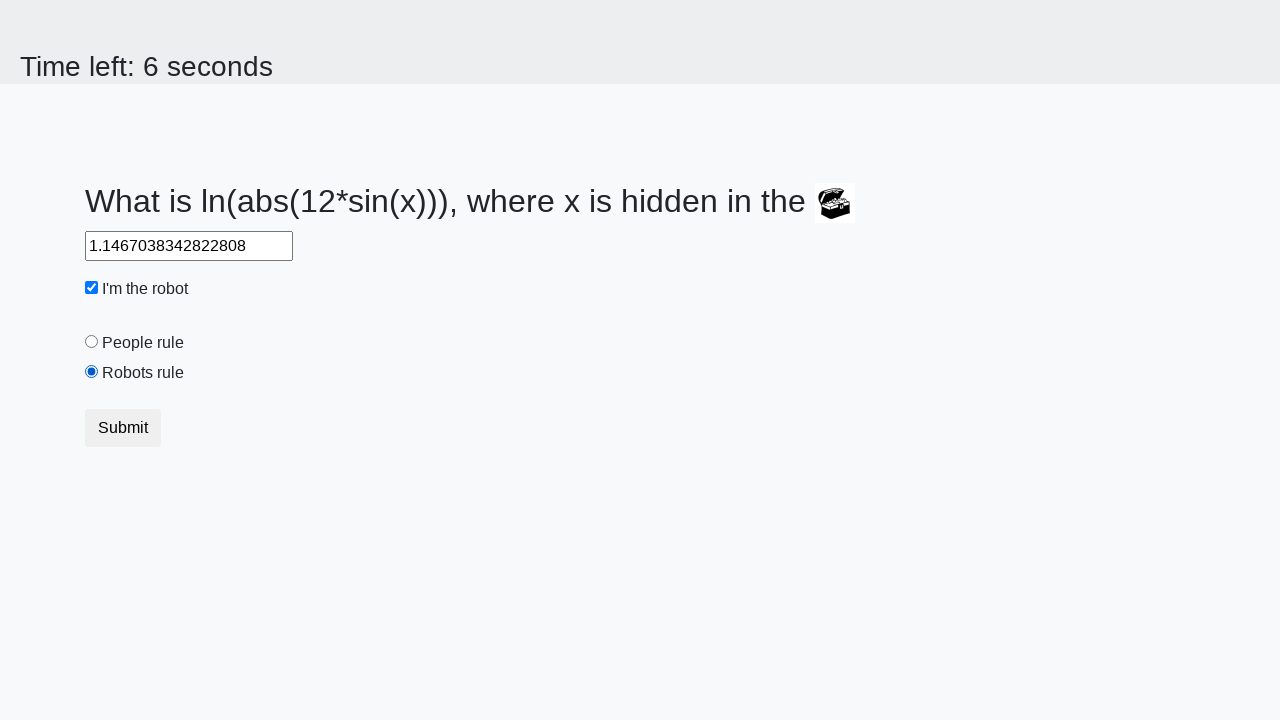

Clicked submit button to complete the puzzle at (123, 428) on button.btn
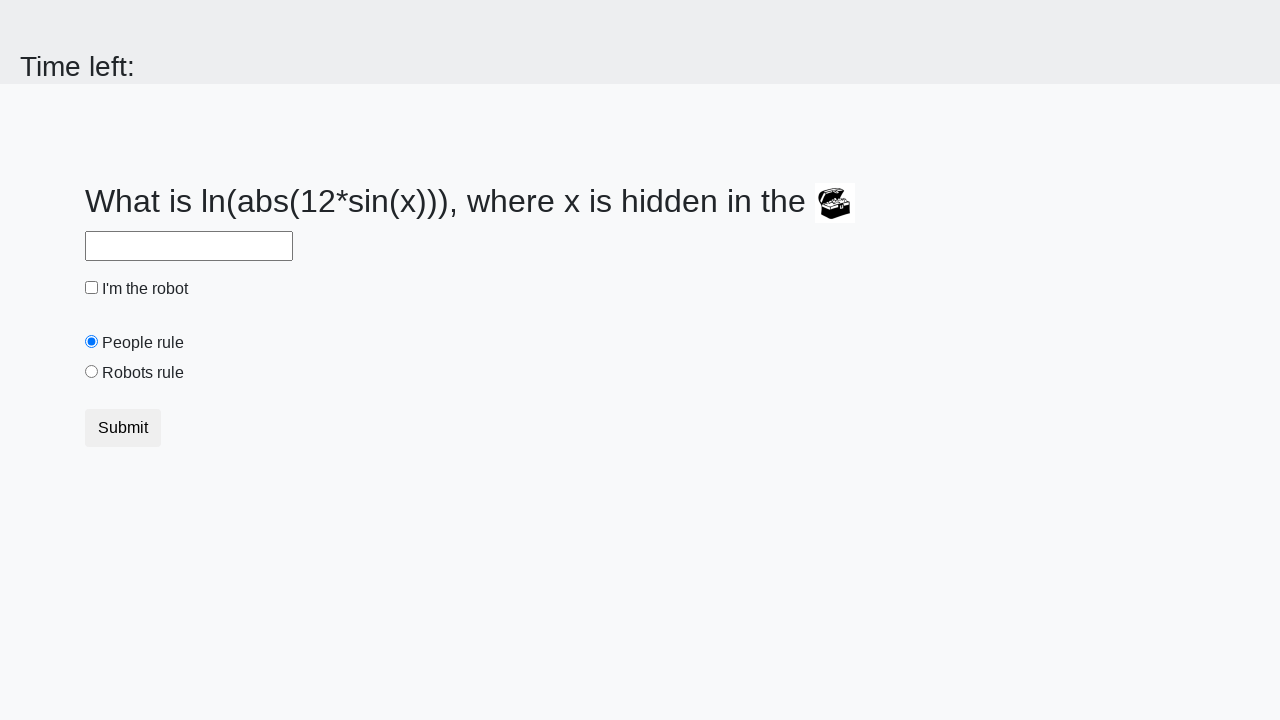

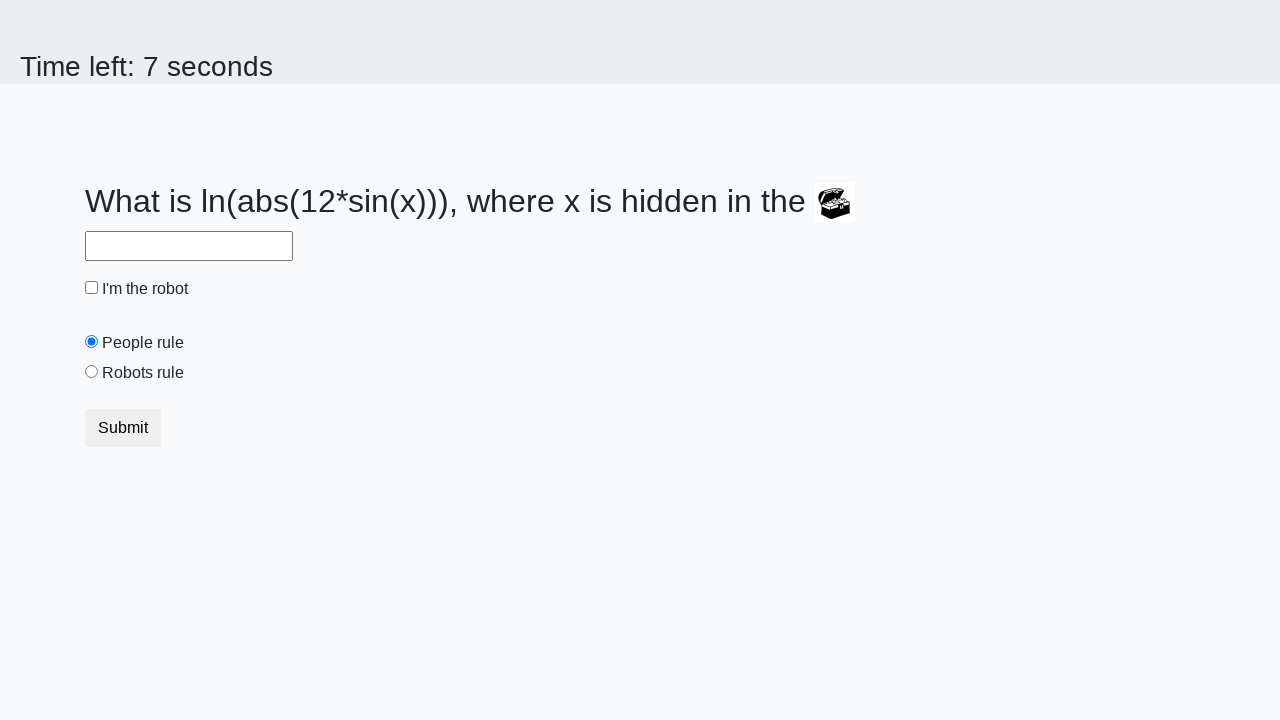